Tests checkbox selection, dropdown selection, text input, and alert handling on an automation practice page

Starting URL: https://rahulshettyacademy.com/AutomationPractice/

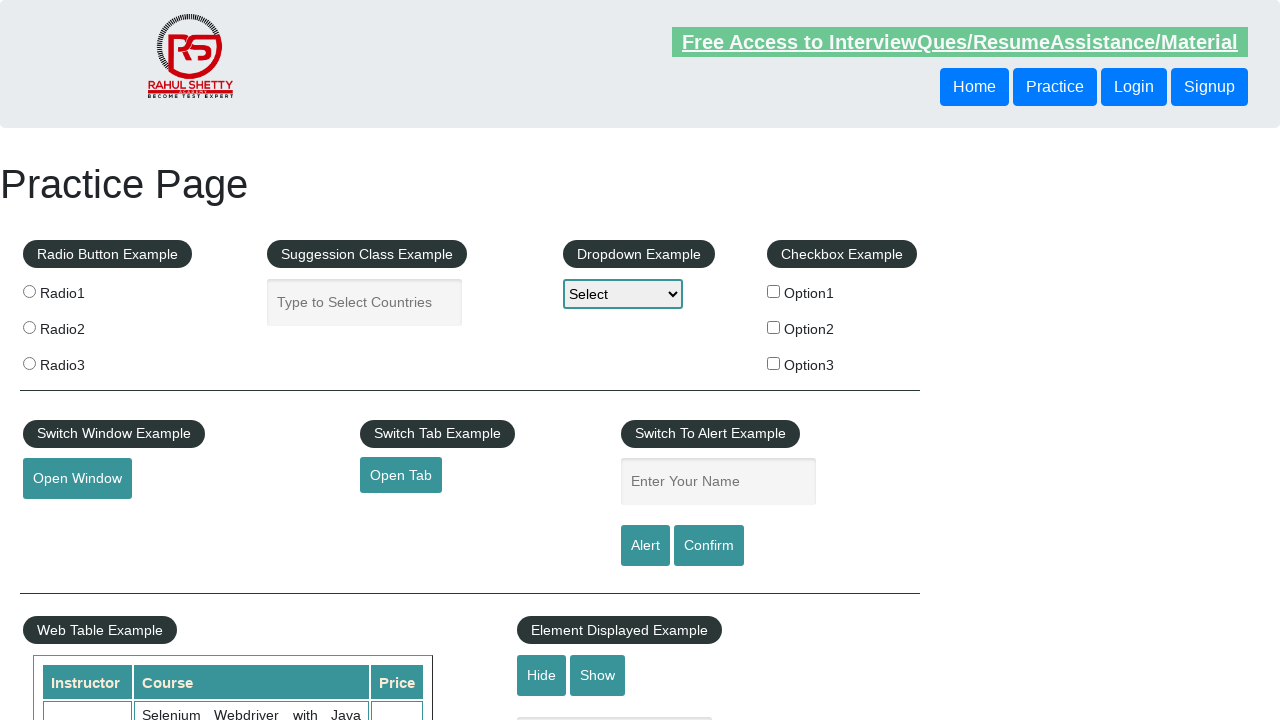

Clicked second checkbox option at (774, 327) on #checkBoxOption2
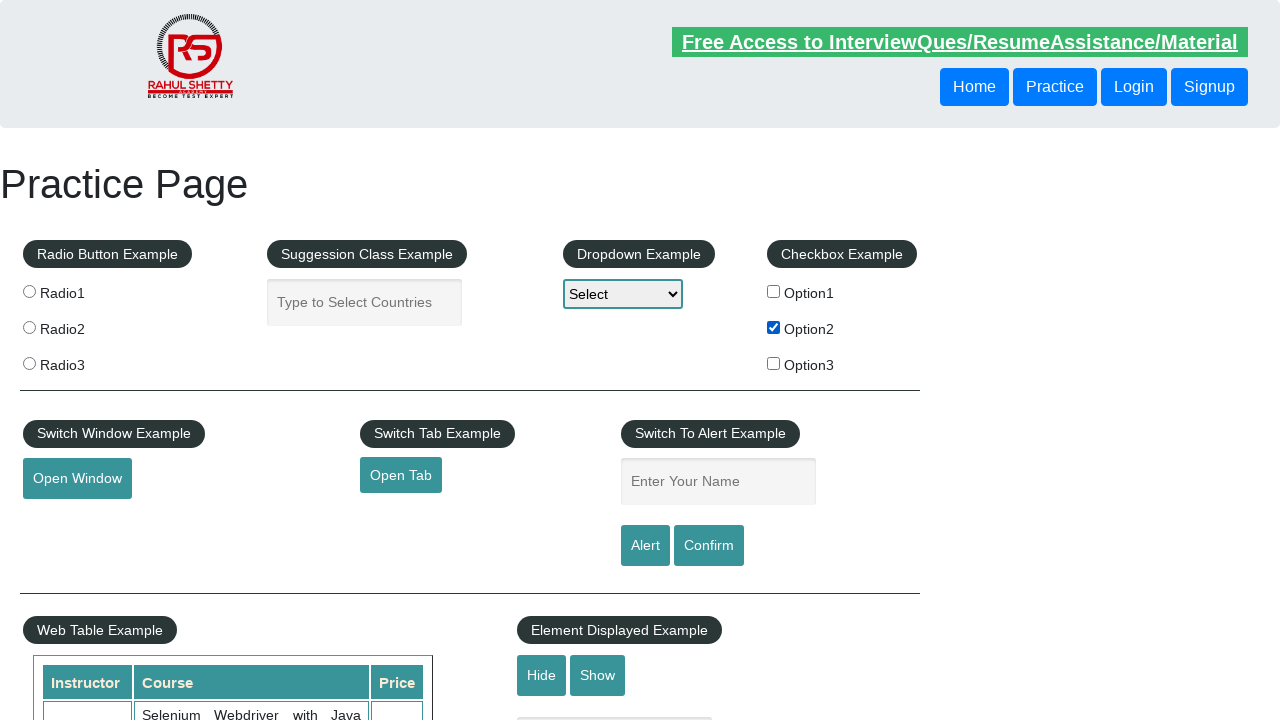

Clicked checkbox input element at (774, 327) on xpath=//*[@id='checkbox-example']/fieldset/label[2]/input
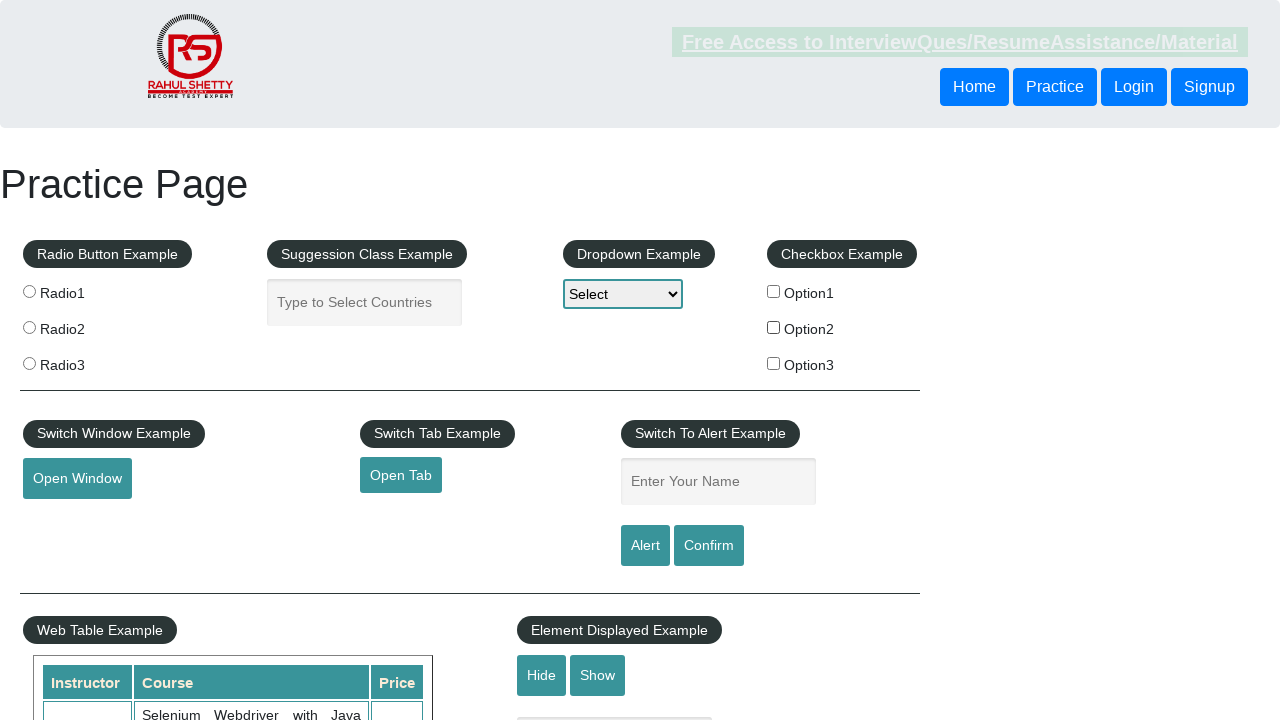

Set option text variable to 'Option2'
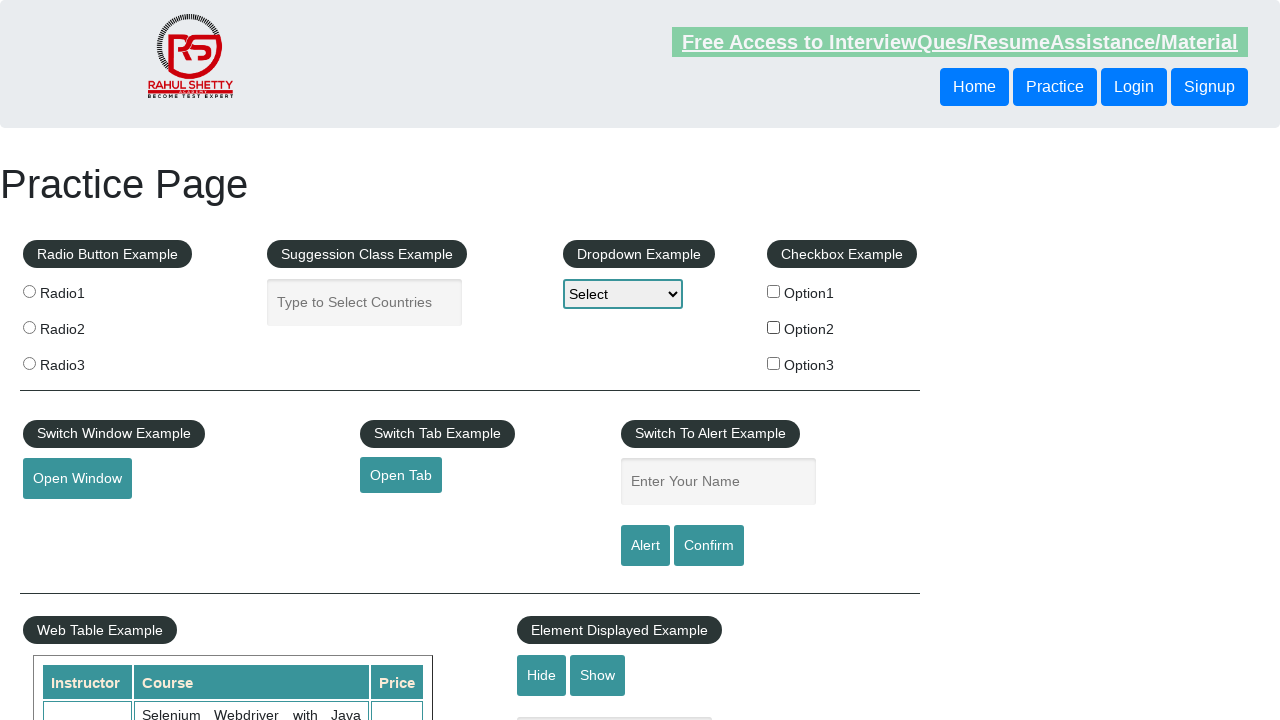

Selected 'option2' from dropdown on #dropdown-class-example
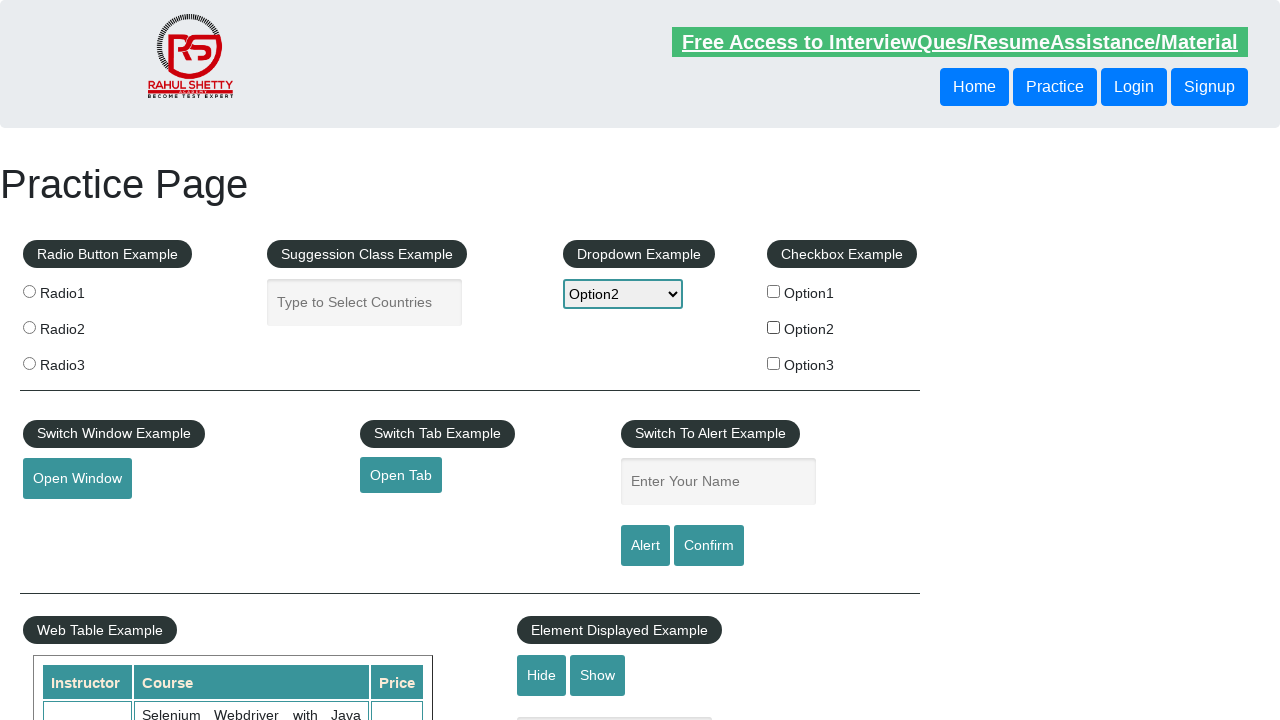

Filled name field with 'Option2' on #name
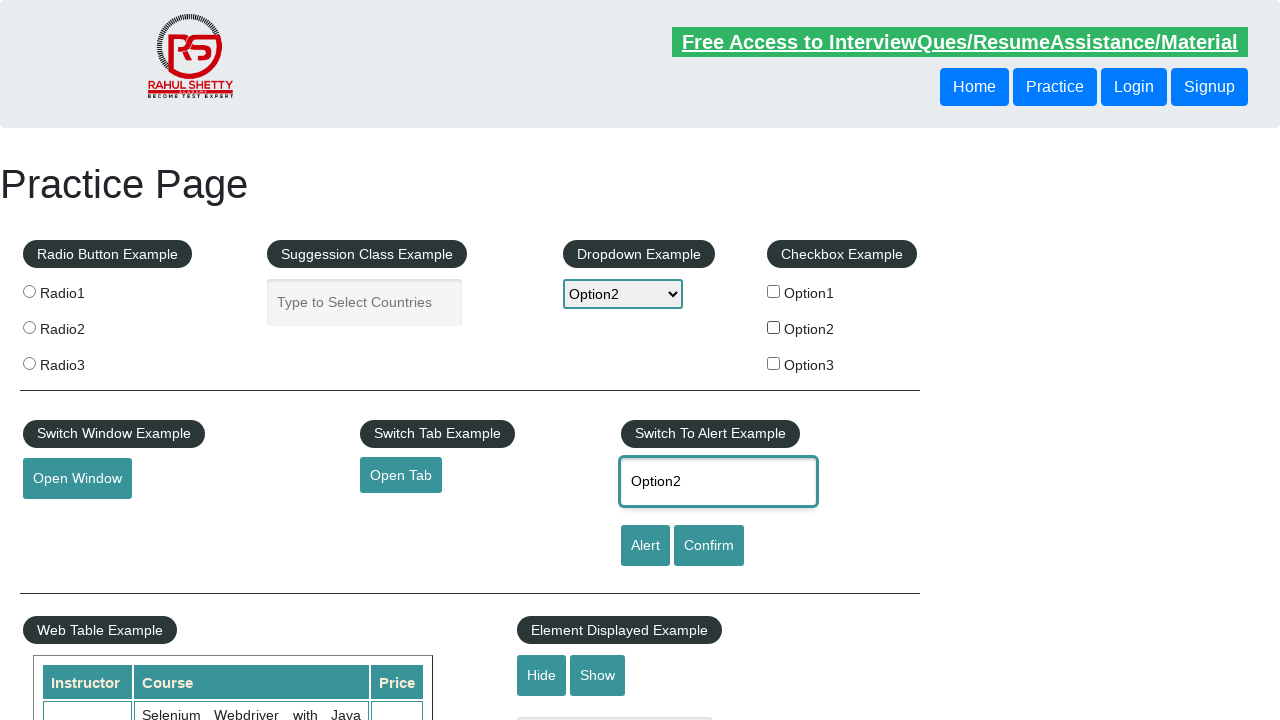

Clicked alert button at (645, 546) on #alertbtn
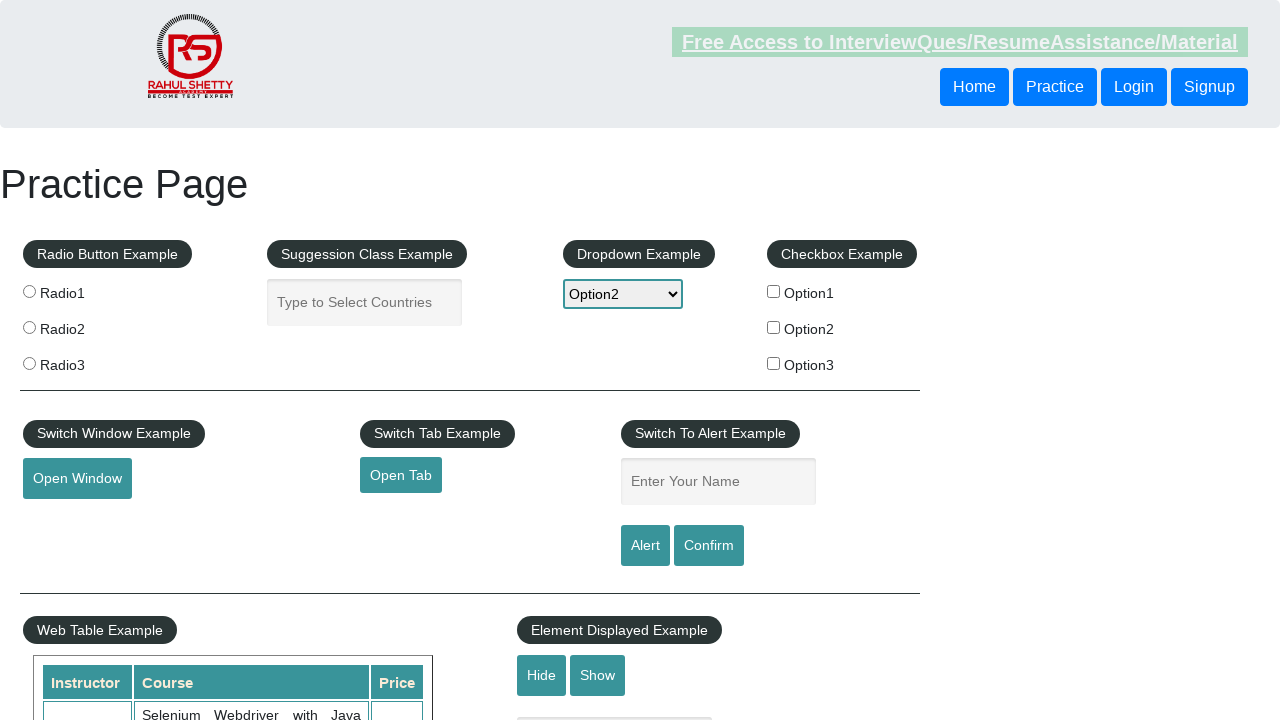

Alert dialog dismissed
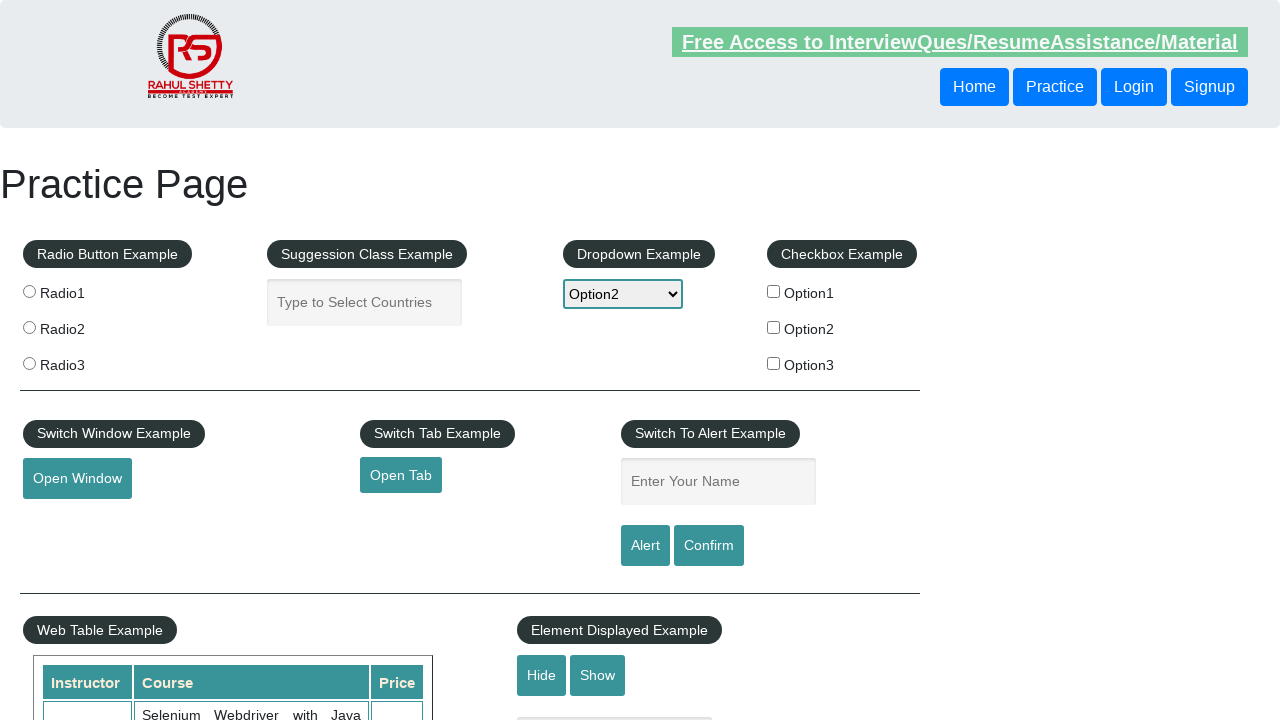

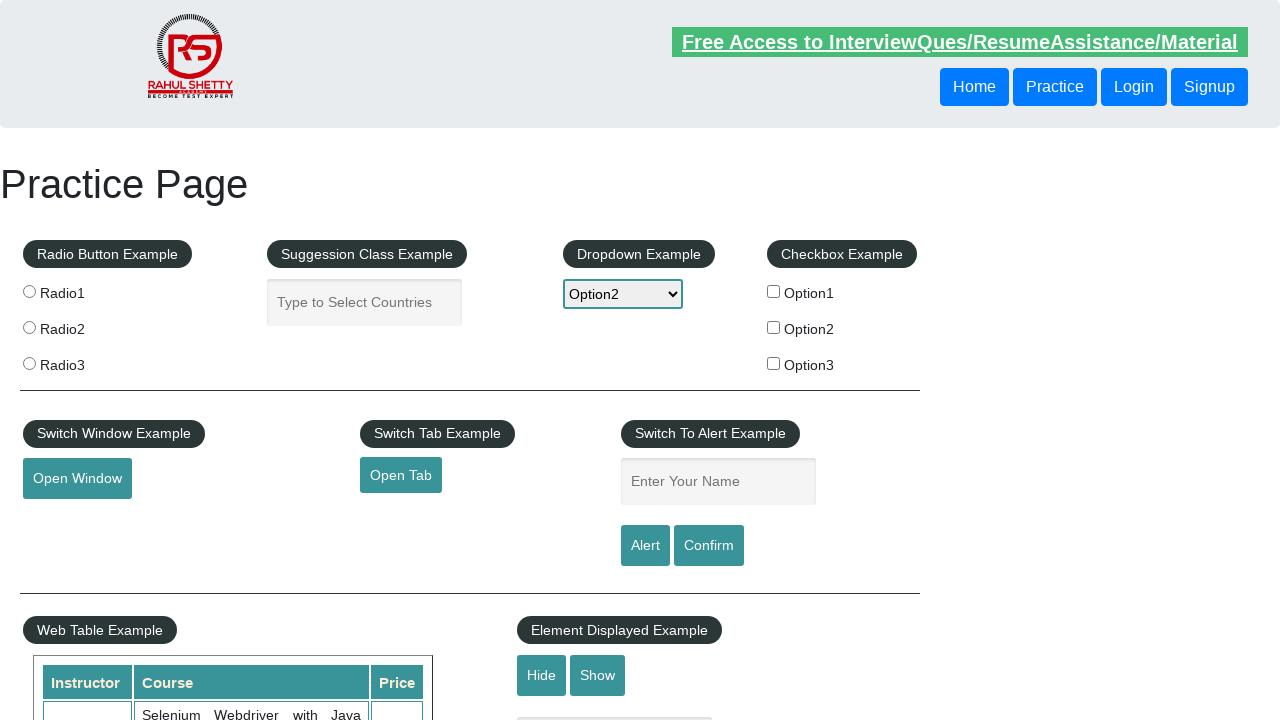